Demonstrates click-hold, move, and release mouse actions for manual drag and drop operation

Starting URL: https://crossbrowsertesting.github.io/drag-and-drop

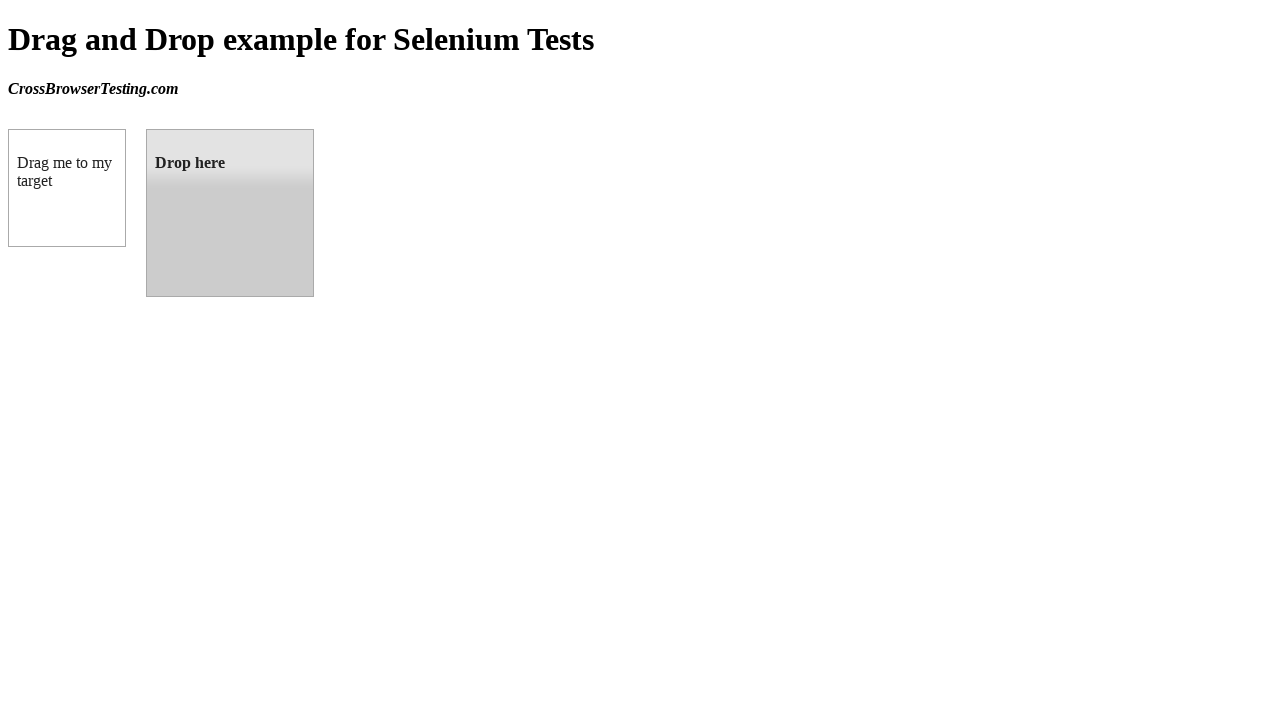

Waited for draggable element to load
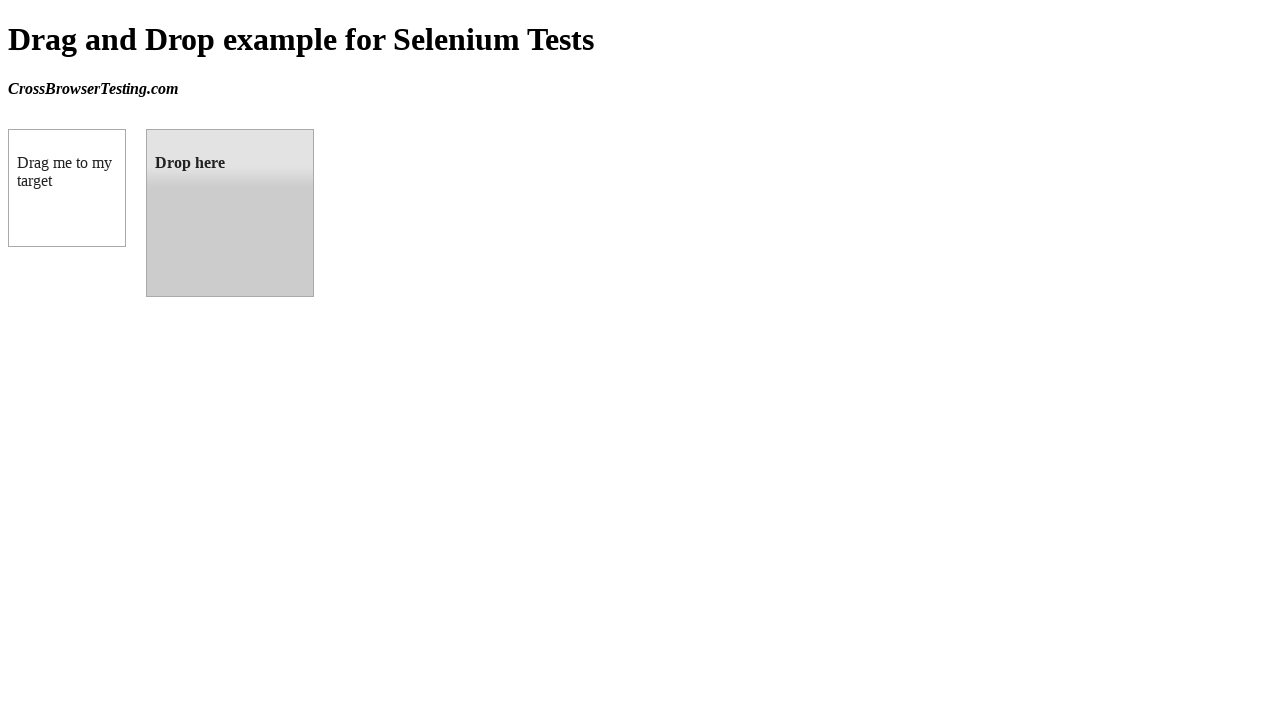

Located source element (box A)
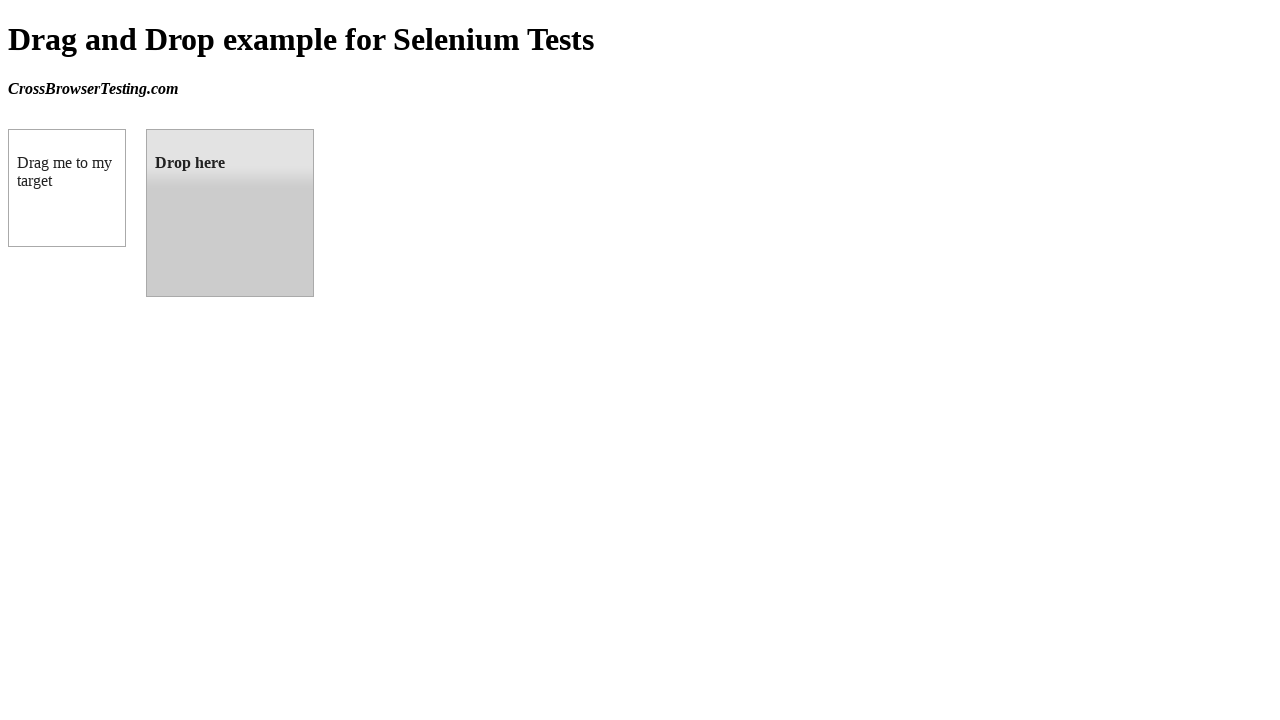

Located target element (box B)
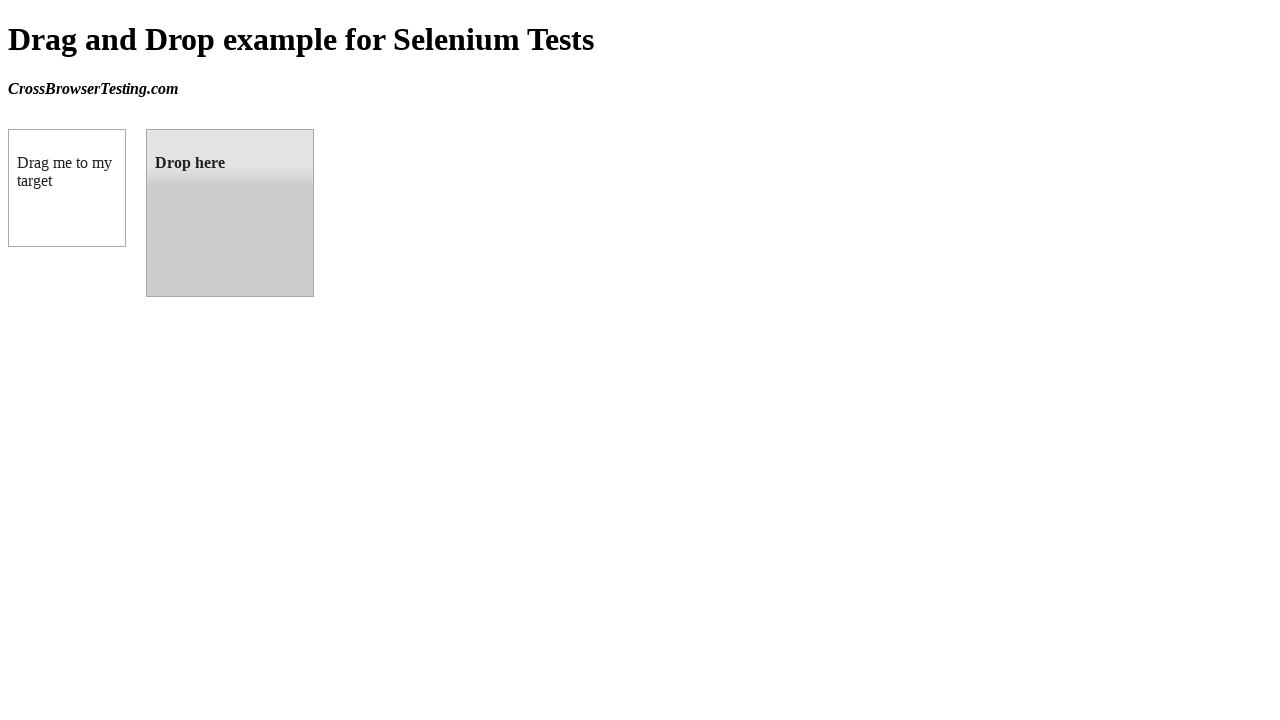

Hovered over source element (box A) at (67, 188) on #draggable
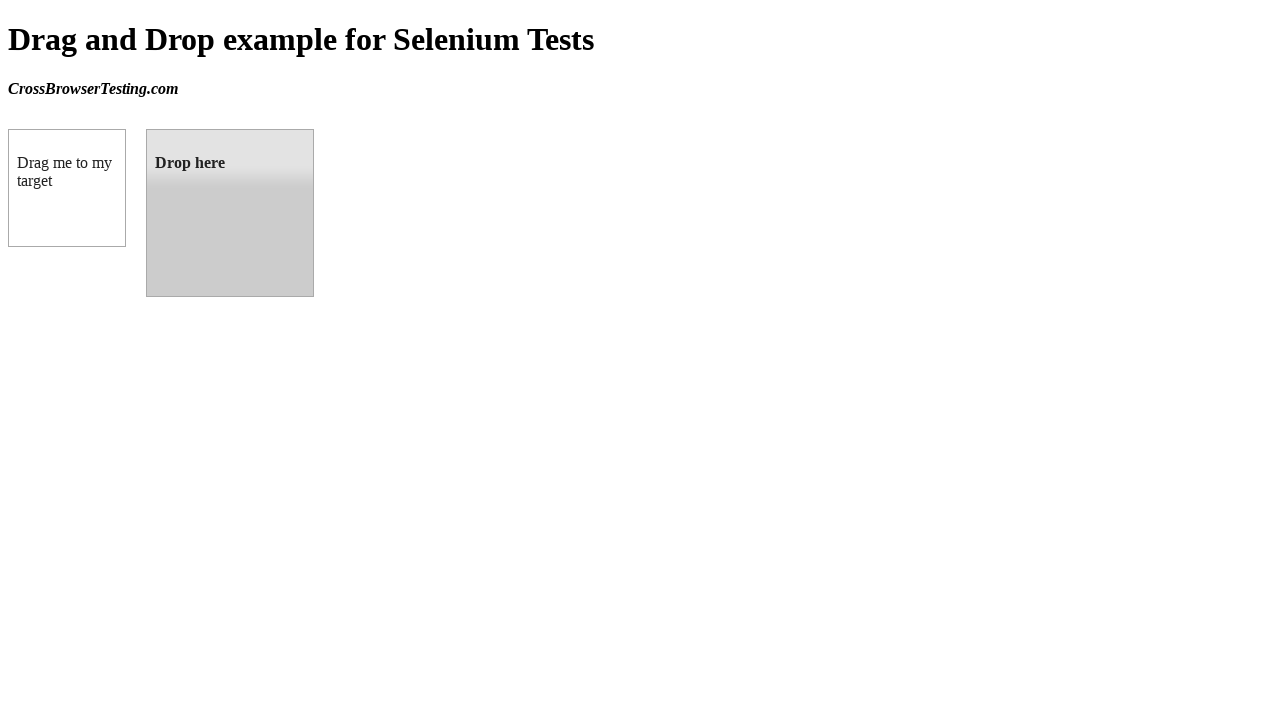

Pressed and held mouse button on source element at (67, 188)
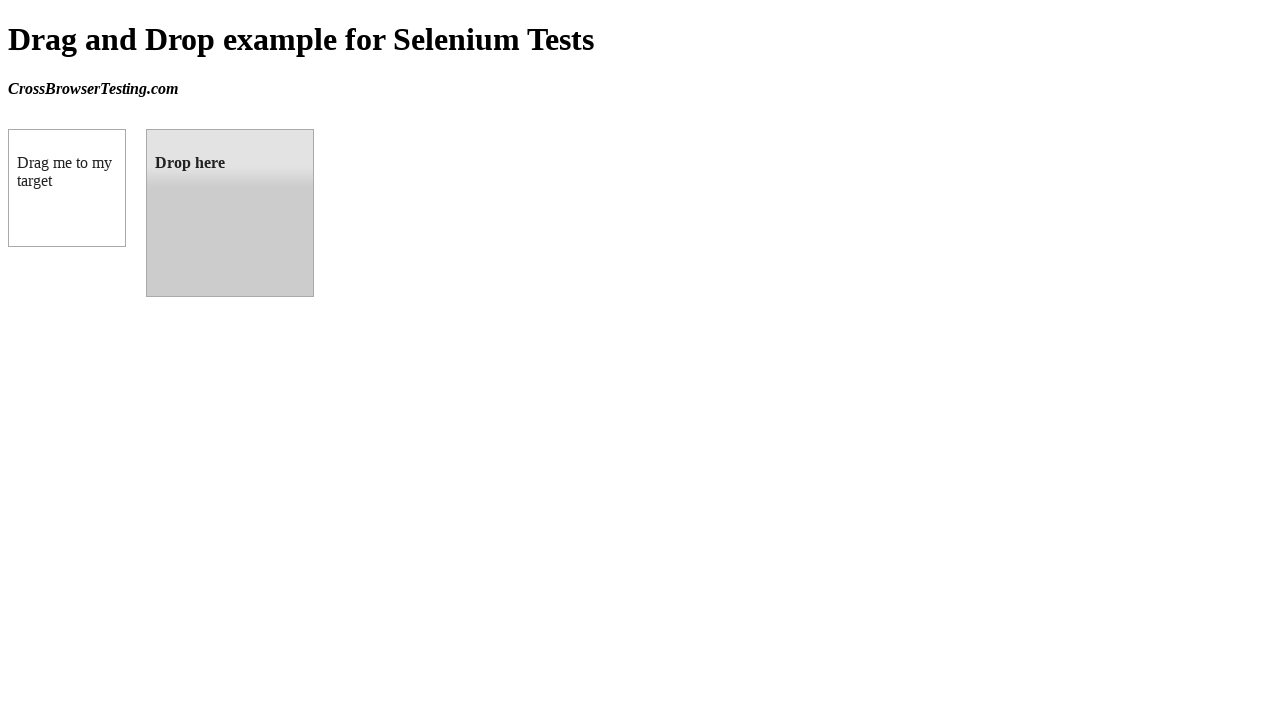

Moved mouse to target element (box B) while holding button at (230, 213) on #droppable
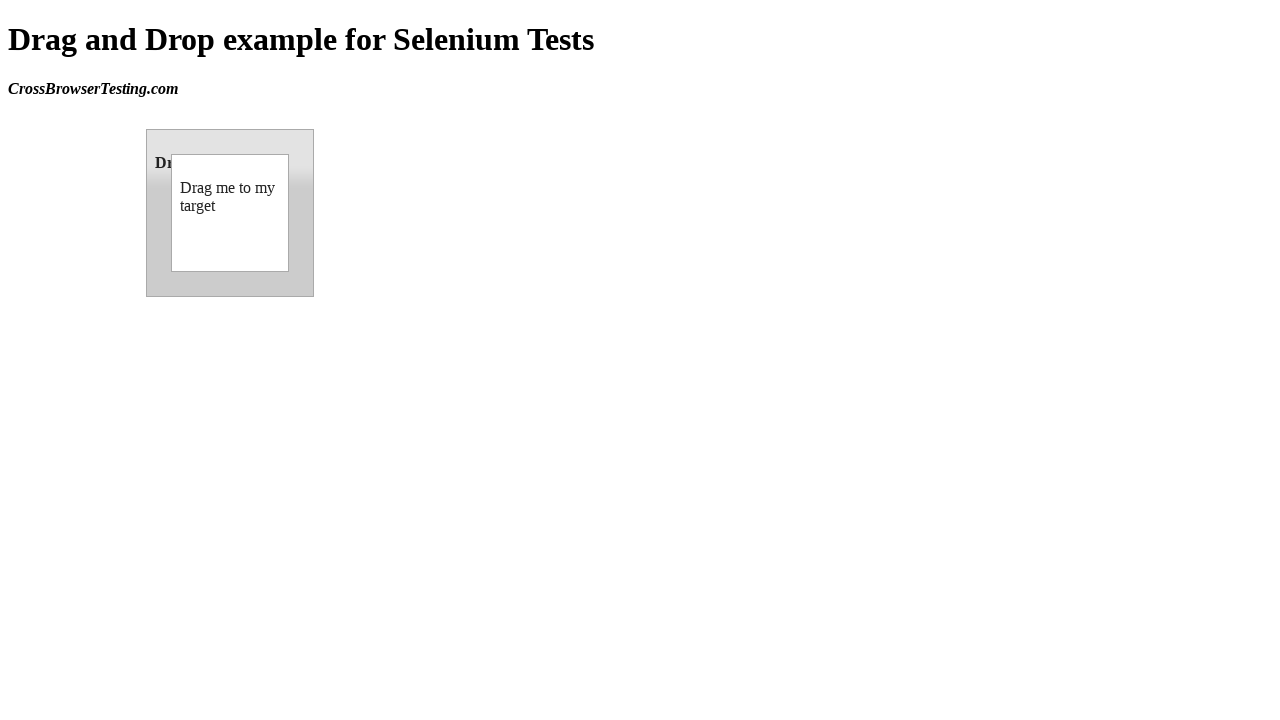

Released mouse button to complete drag and drop operation at (230, 213)
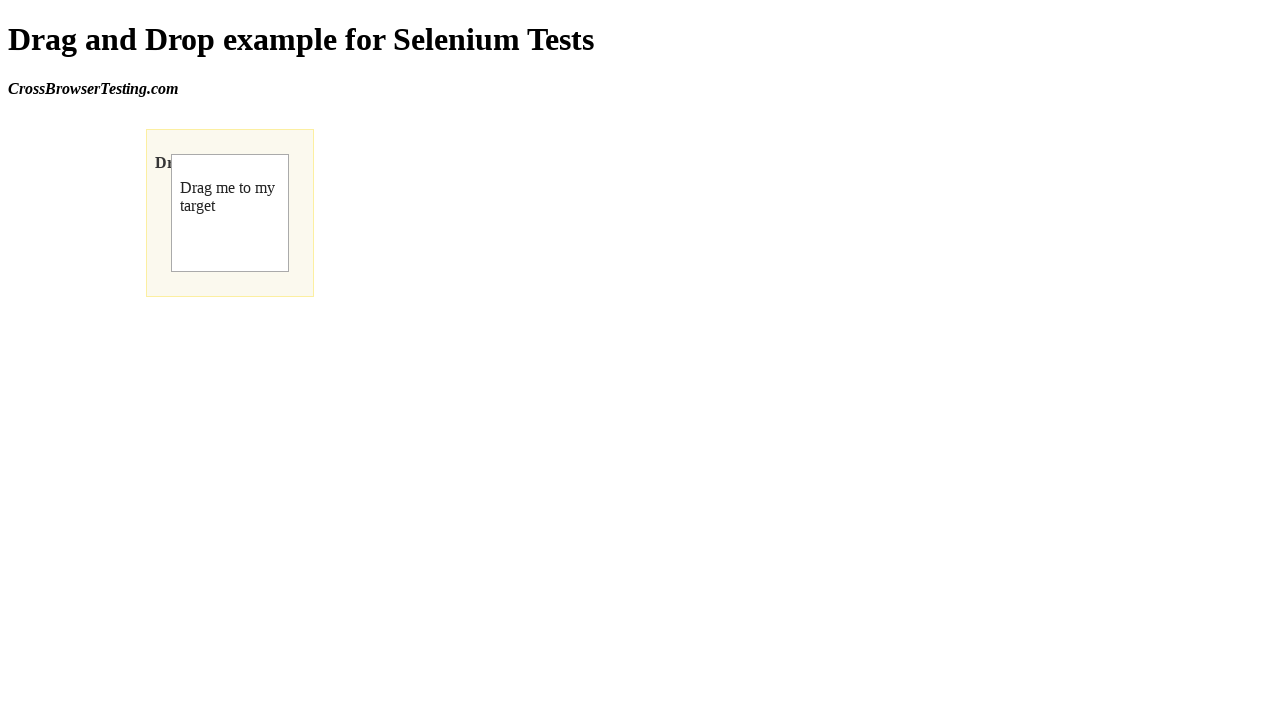

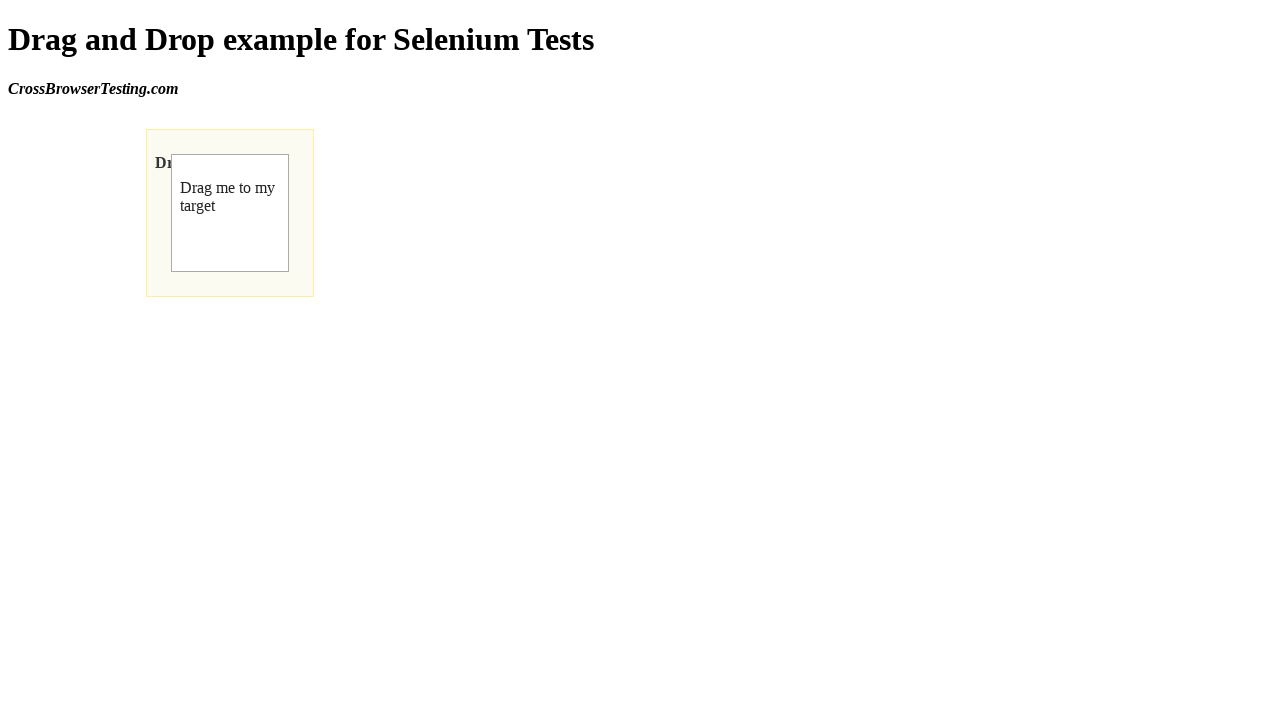